Tests alert handling functionality by triggering a timed alert and accepting it

Starting URL: https://demoqa.com/alerts

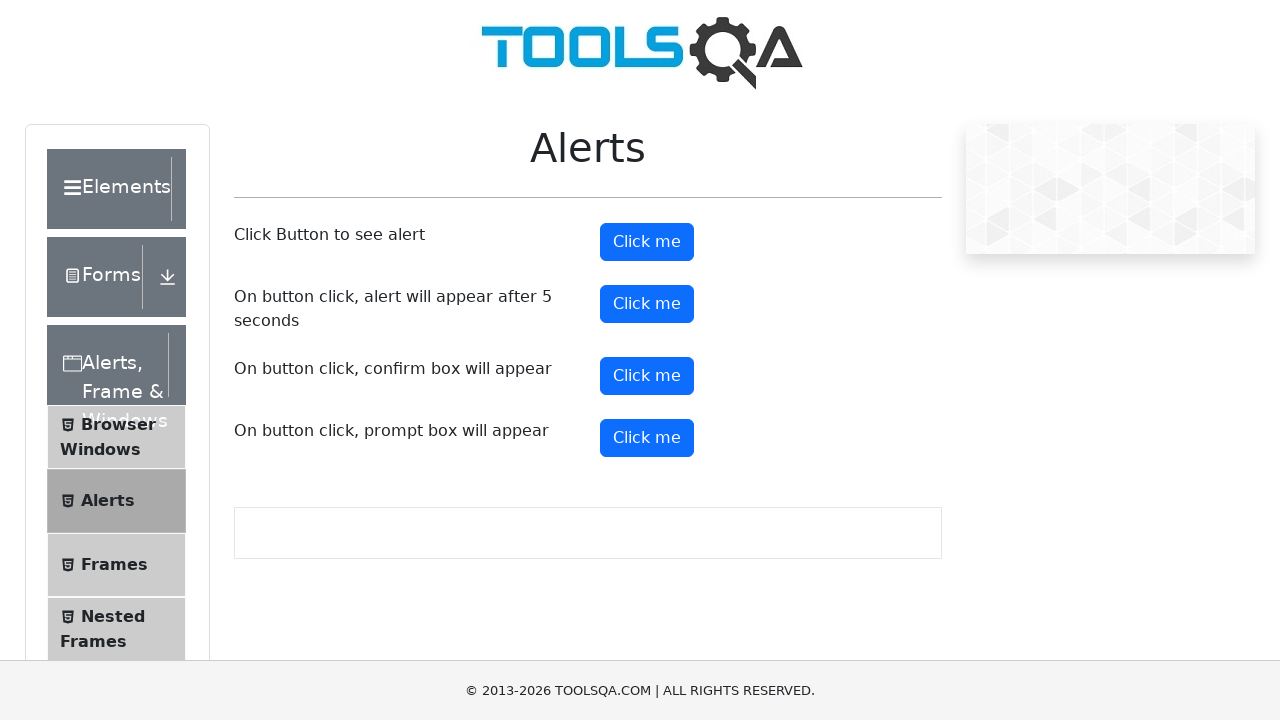

Clicked button to trigger timed alert at (647, 304) on #timerAlertButton
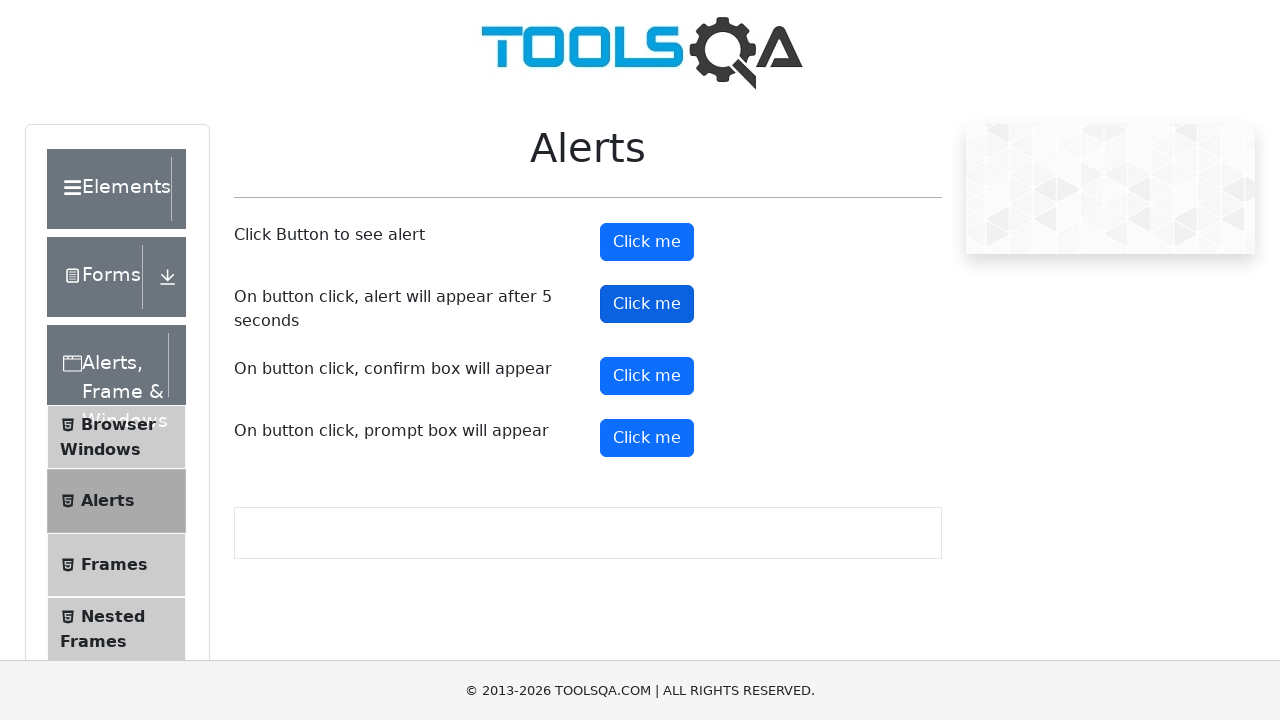

Waited 5 seconds for timed alert to appear
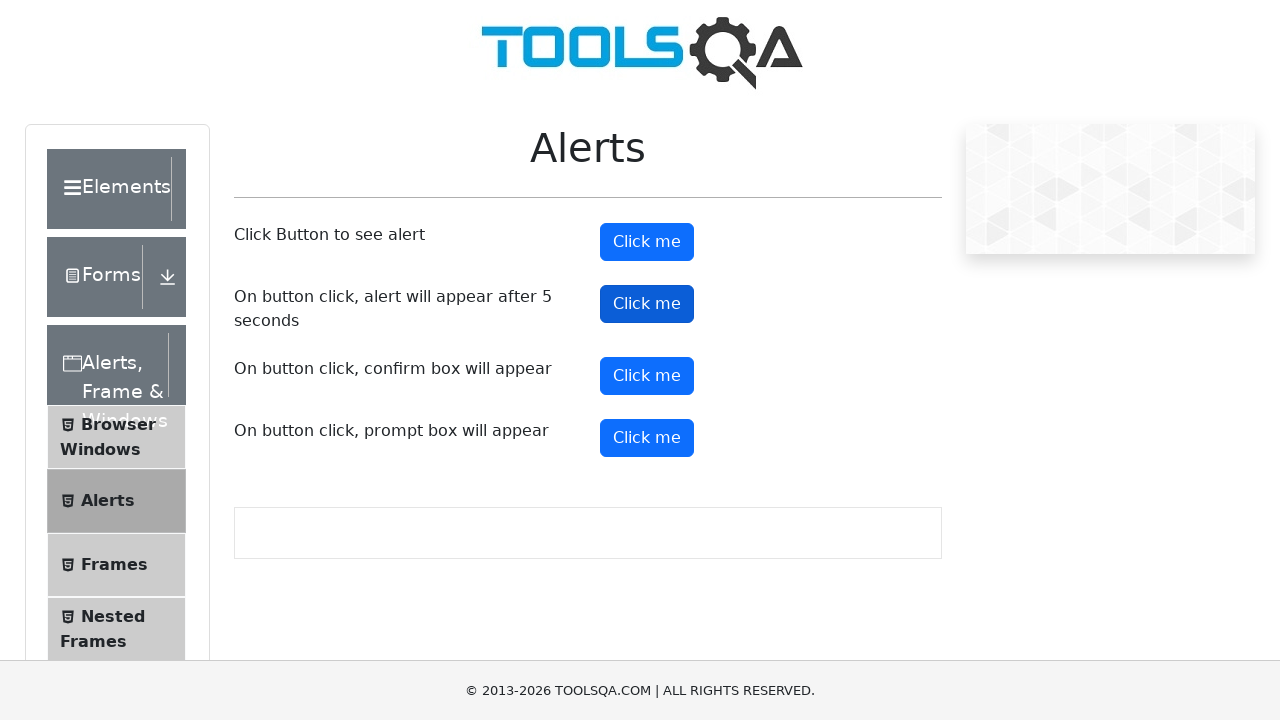

Set up dialog handler to accept alert
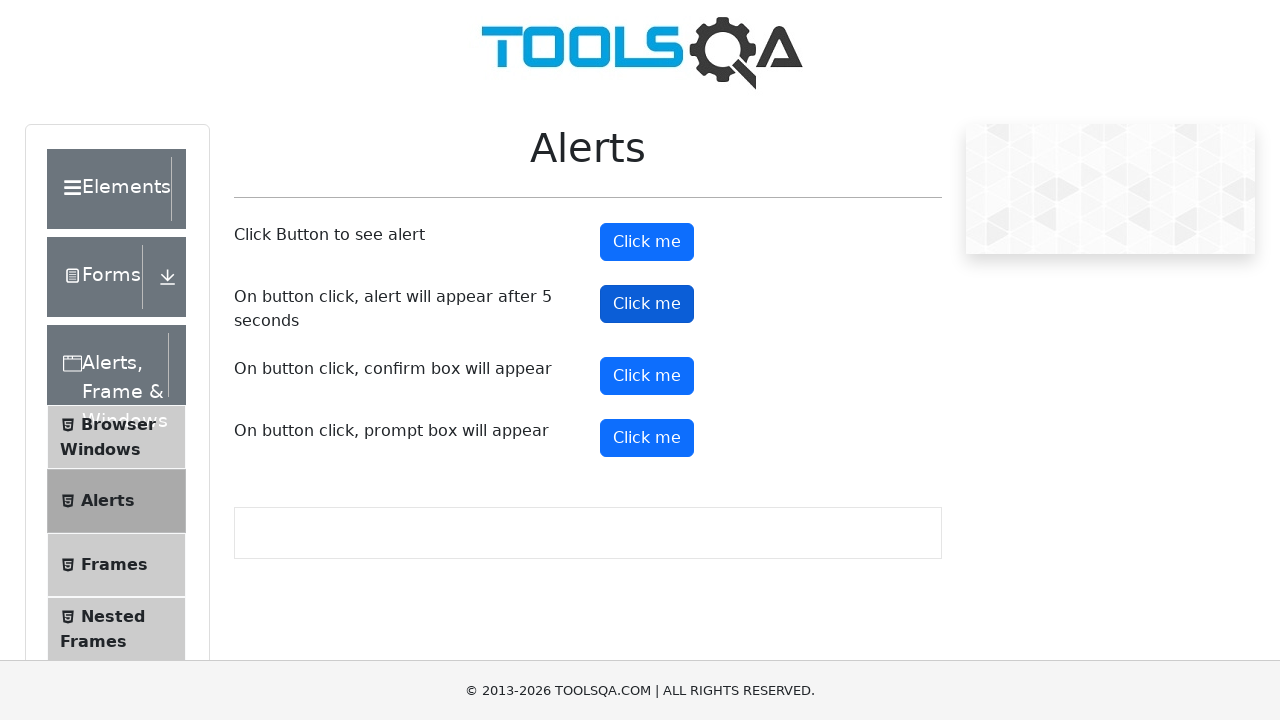

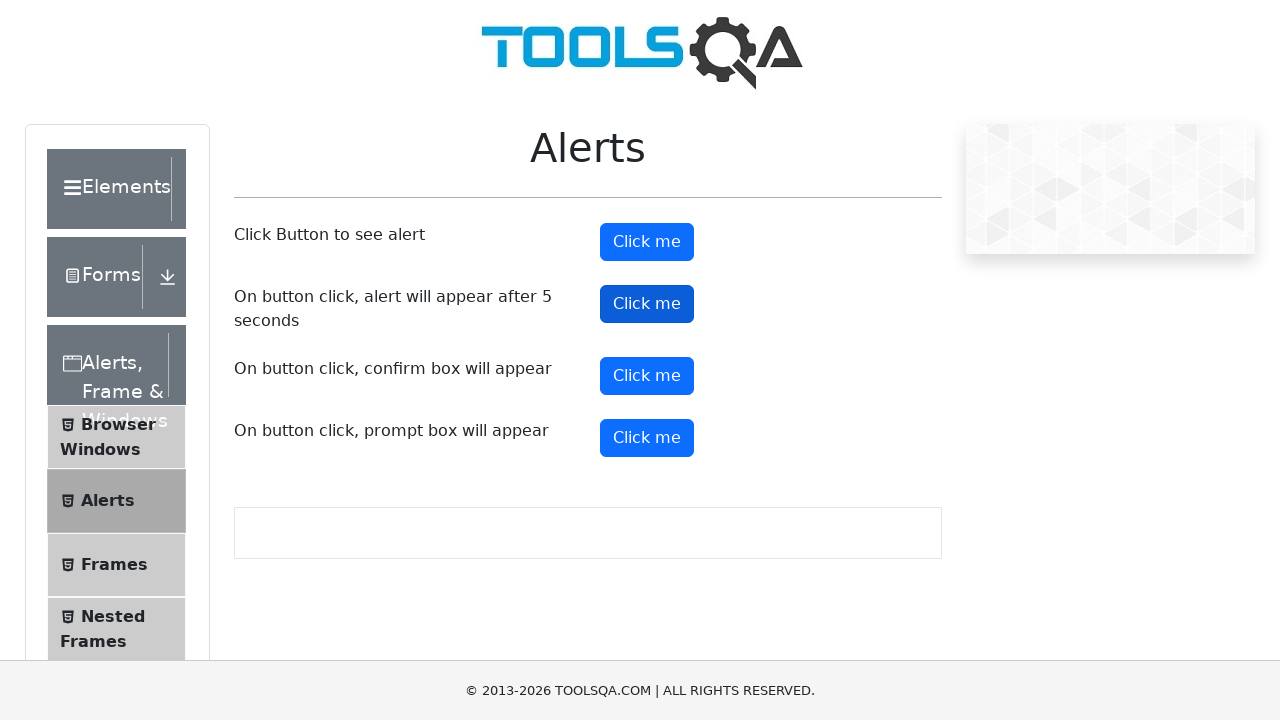